Tests dynamic loading functionality by clicking a button and waiting for a "Hello World!" element to appear and verifying its text content

Starting URL: https://the-internet.herokuapp.com/dynamic_loading/2

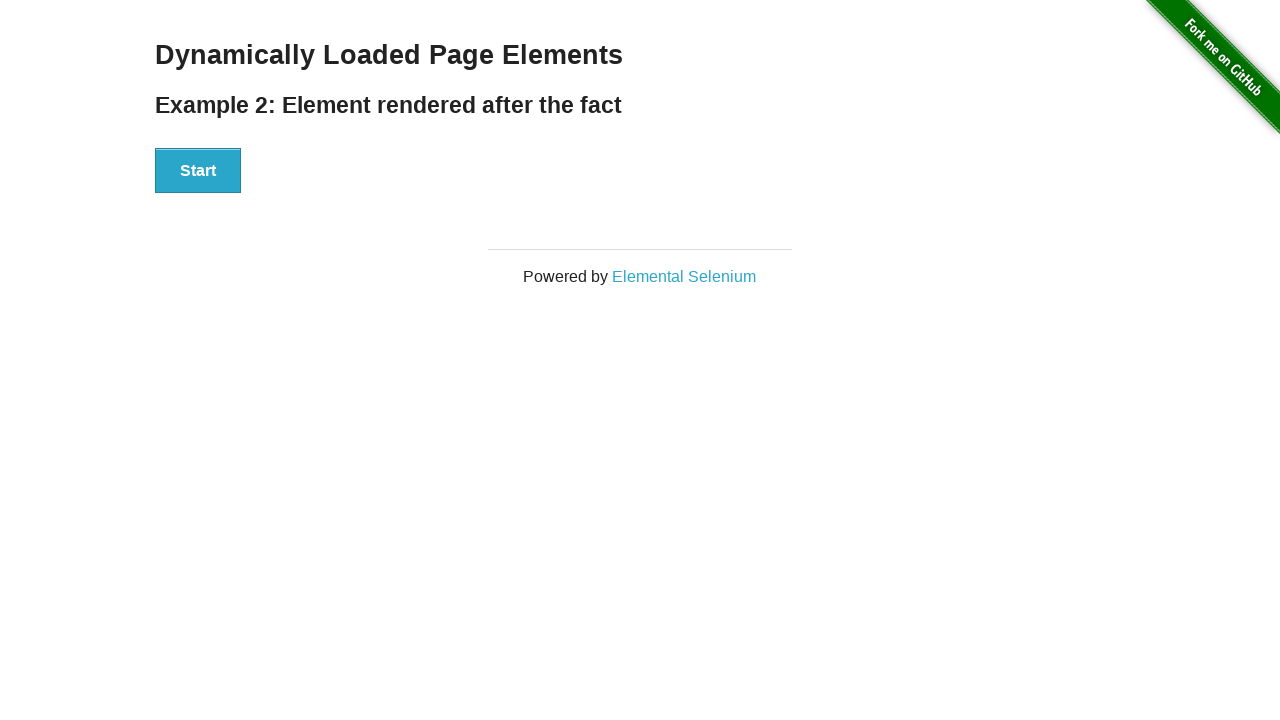

Clicked the start button to trigger dynamic loading at (198, 171) on xpath=//button
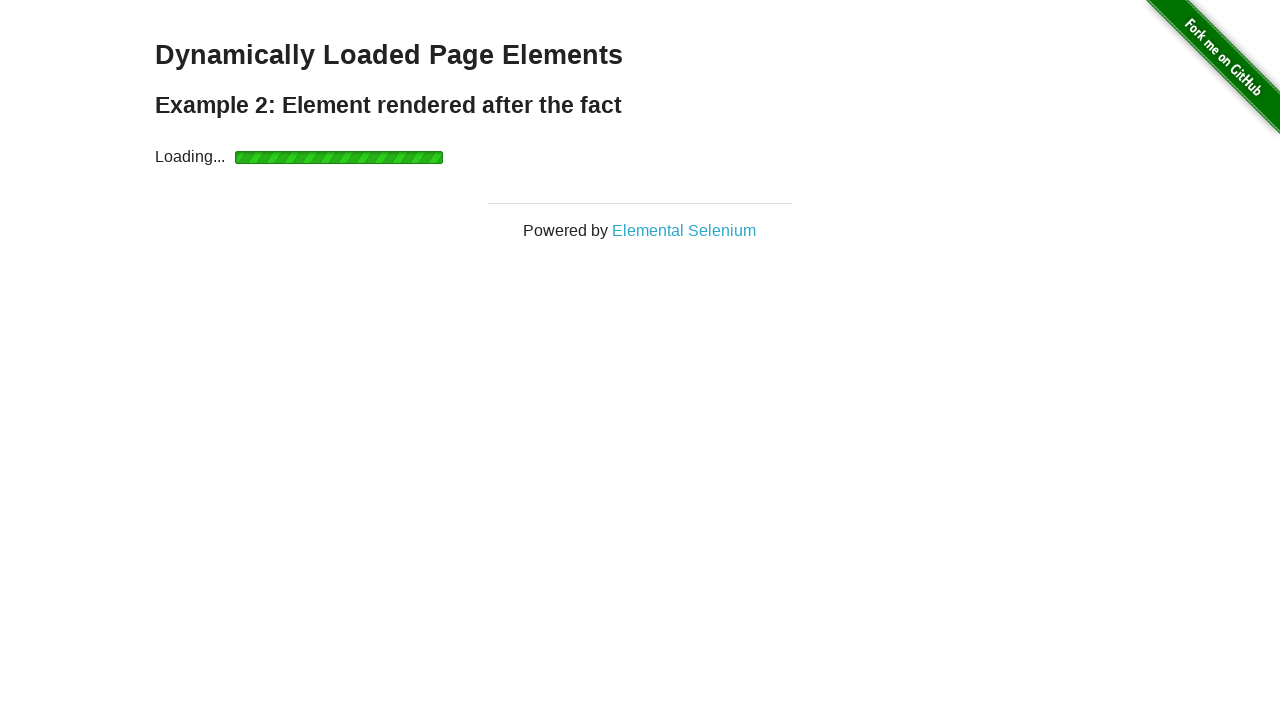

Waited for 'Hello World!' element to appear
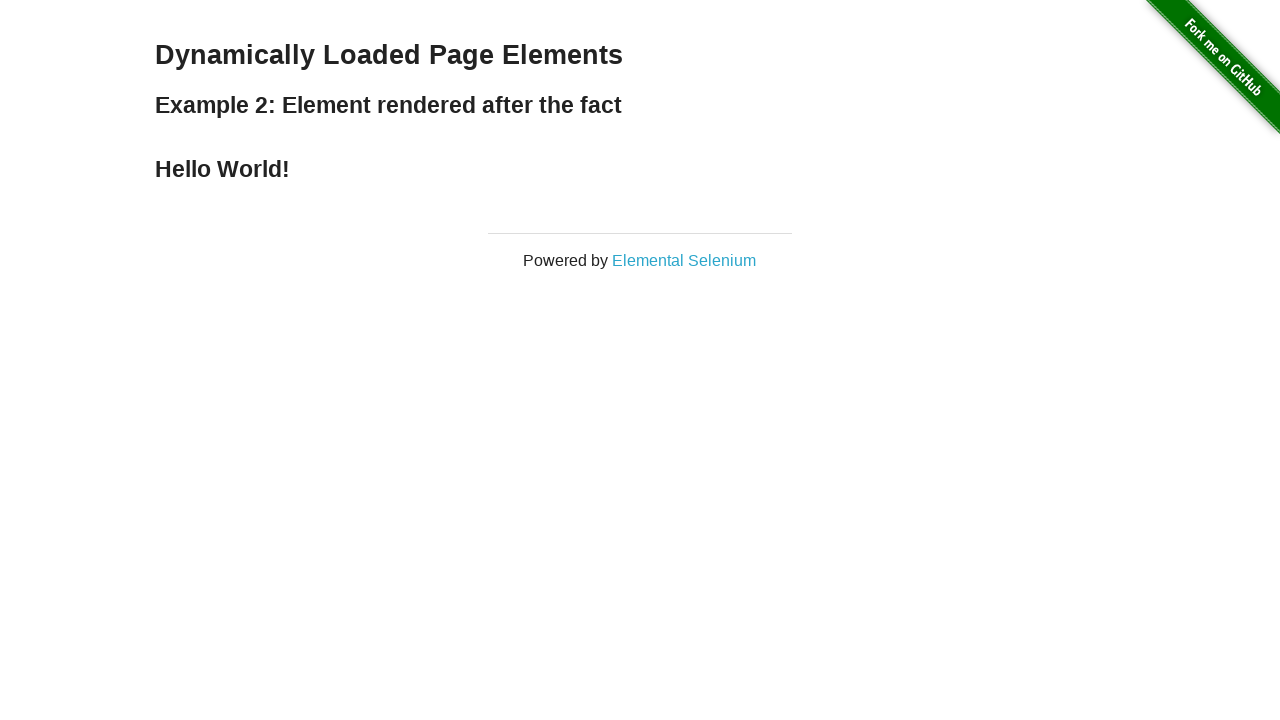

Verified 'Hello World!' text content is correct
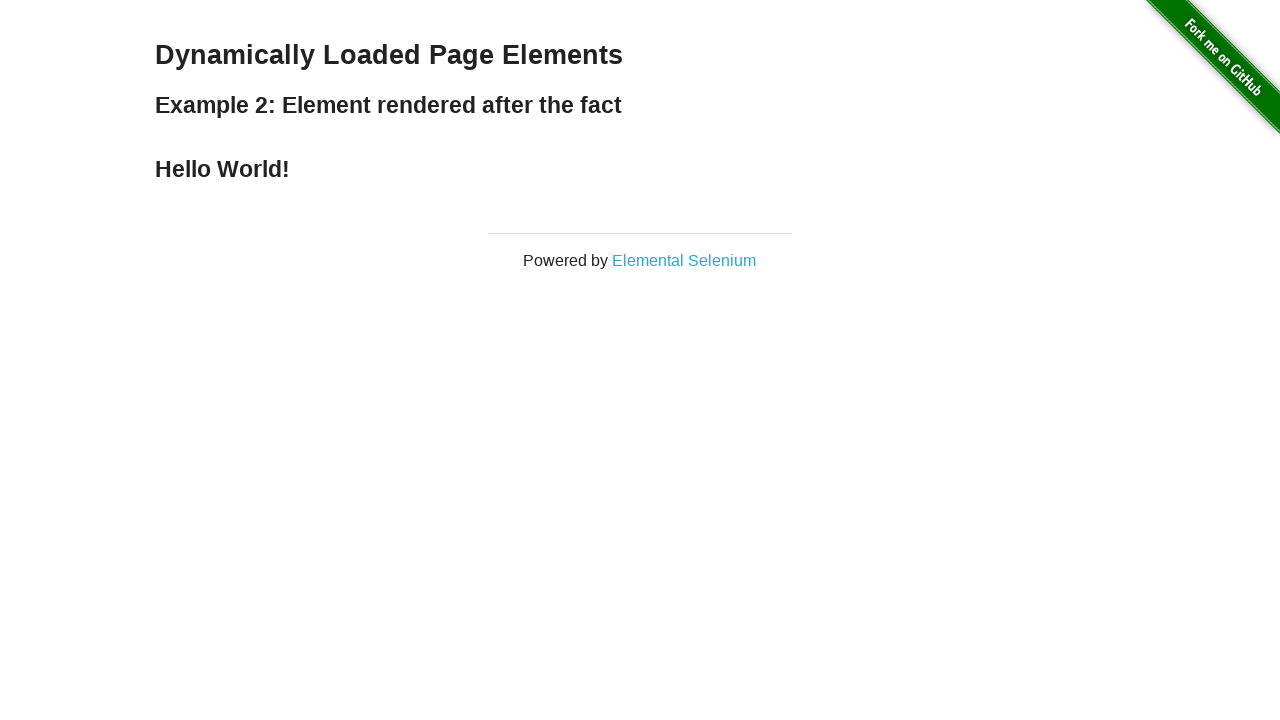

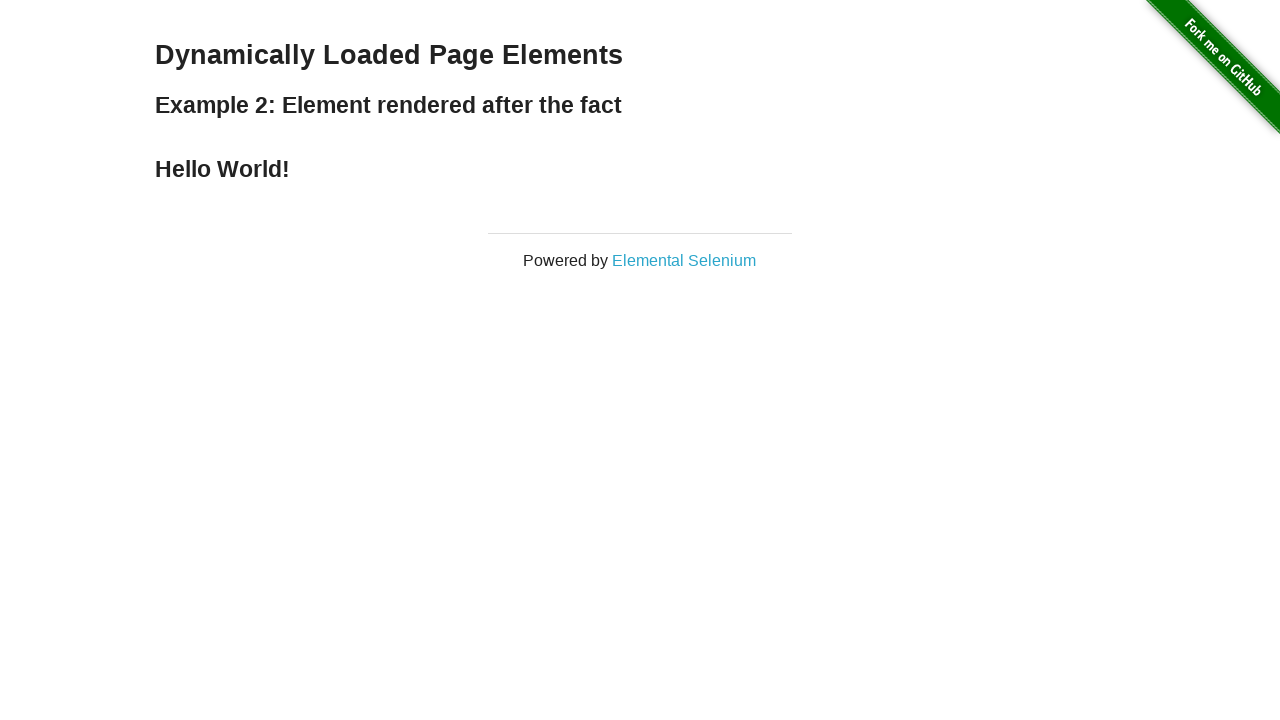